Tests interaction with a shadow DOM element on SelectorHub's XPath practice page by entering text into a field within a shadow root

Starting URL: https://selectorshub.com/xpath-practice-page/

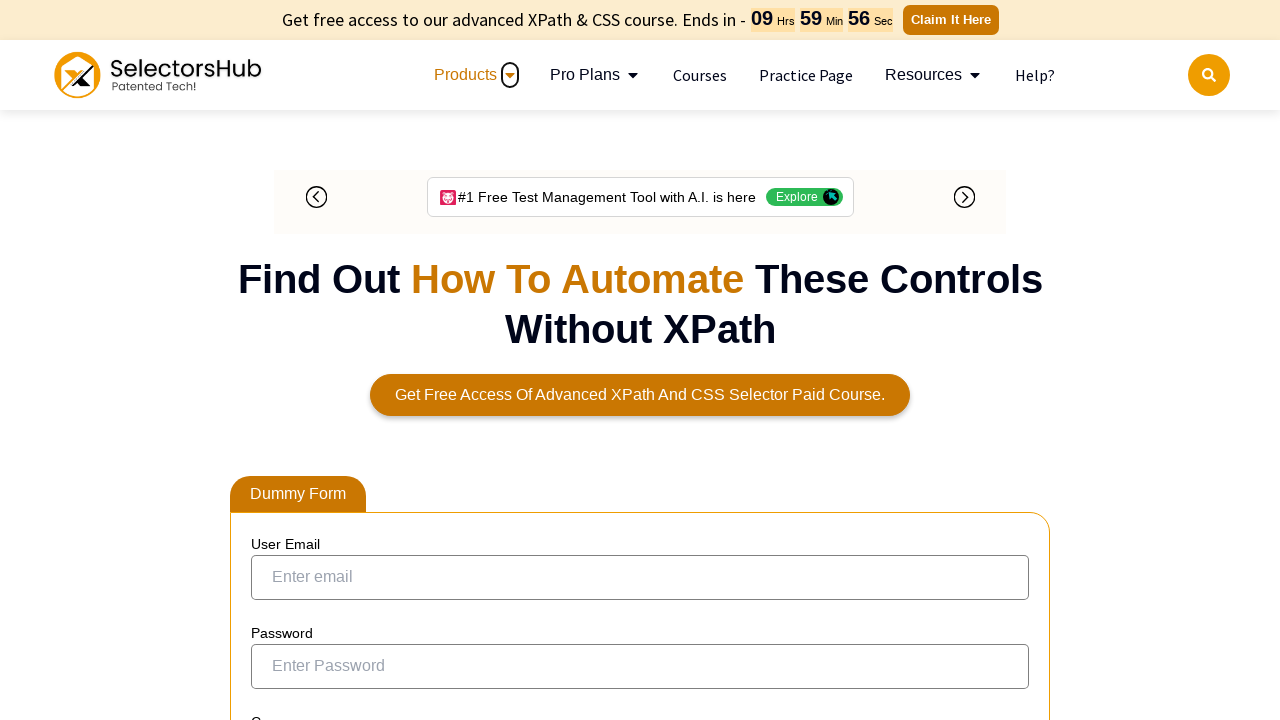

Located the host element containing the shadow root
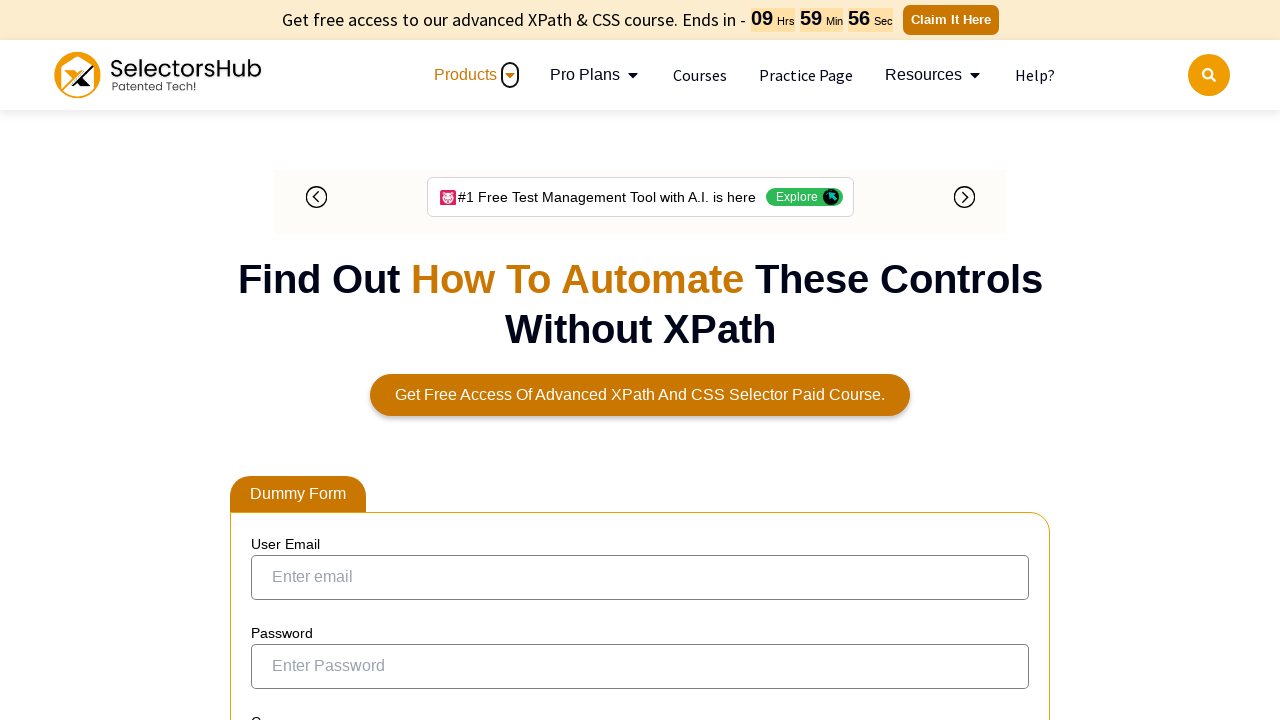

Filled shadow DOM element #kils with 'Admin' text on #userName >>> #kils
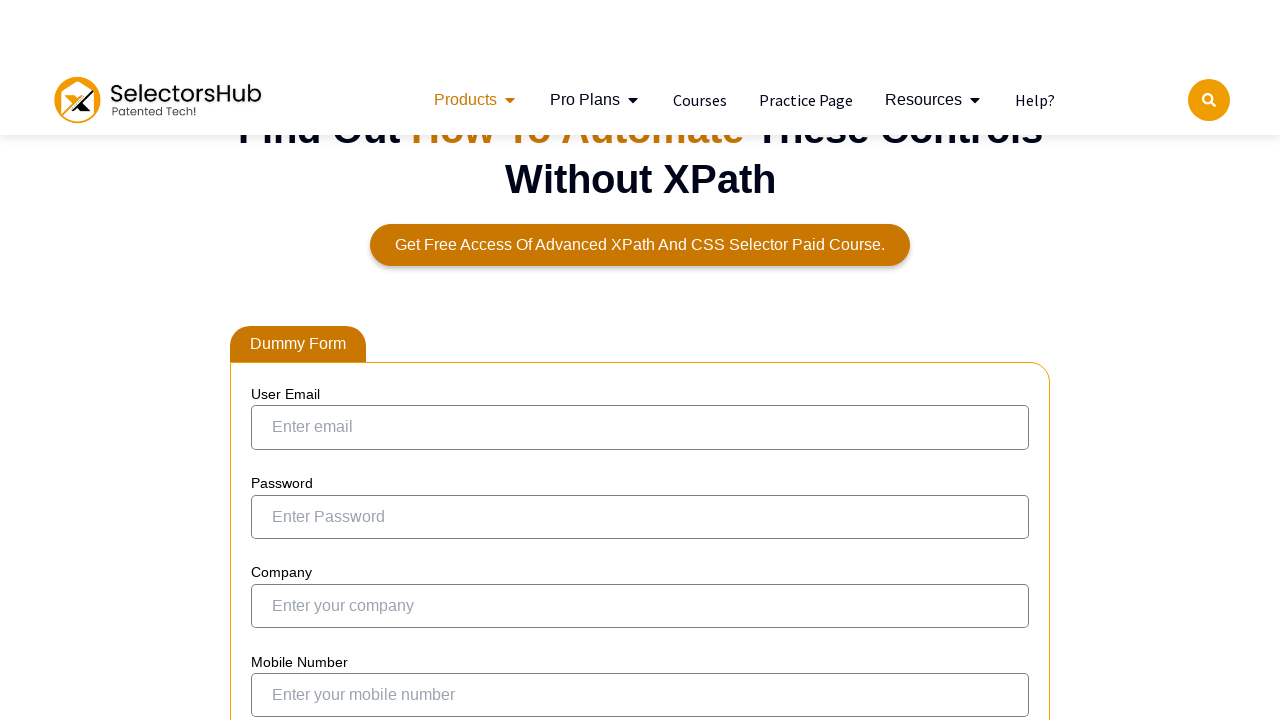

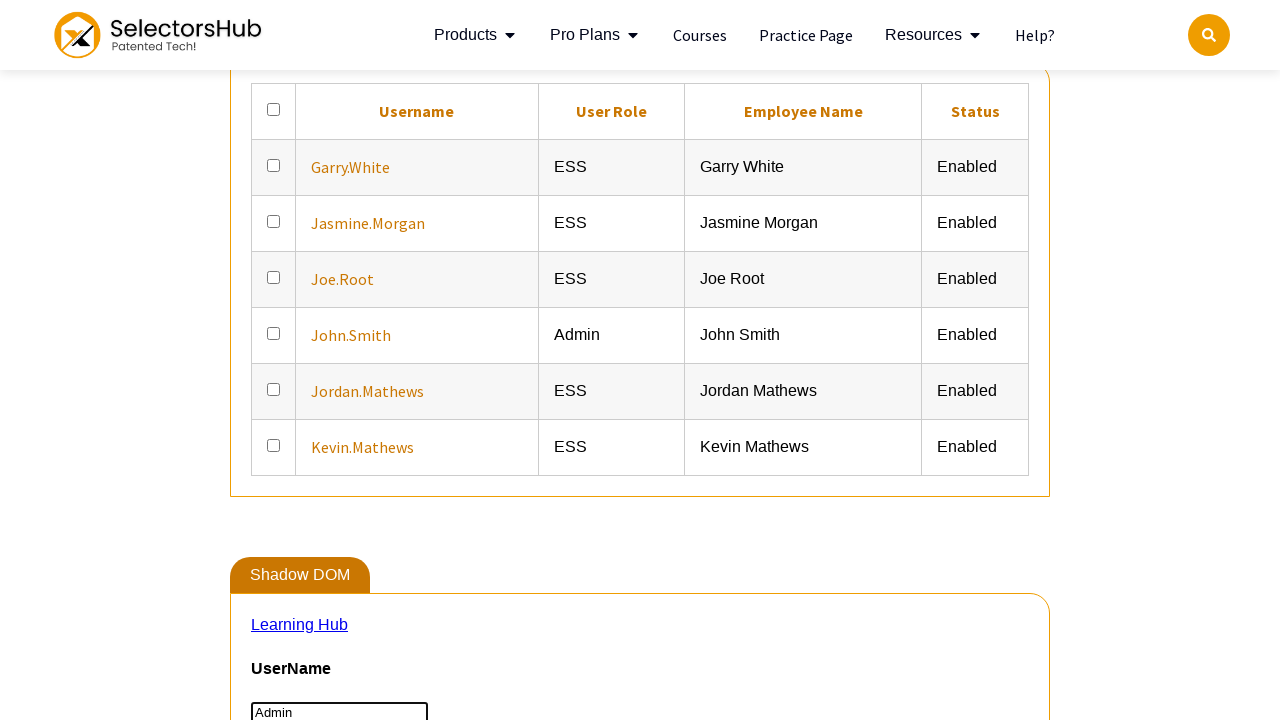